Tests radio button functionality on a practice page by clicking on a radio button option and verifying the state of various radio button elements

Starting URL: https://www.leafground.com/radio.xhtml

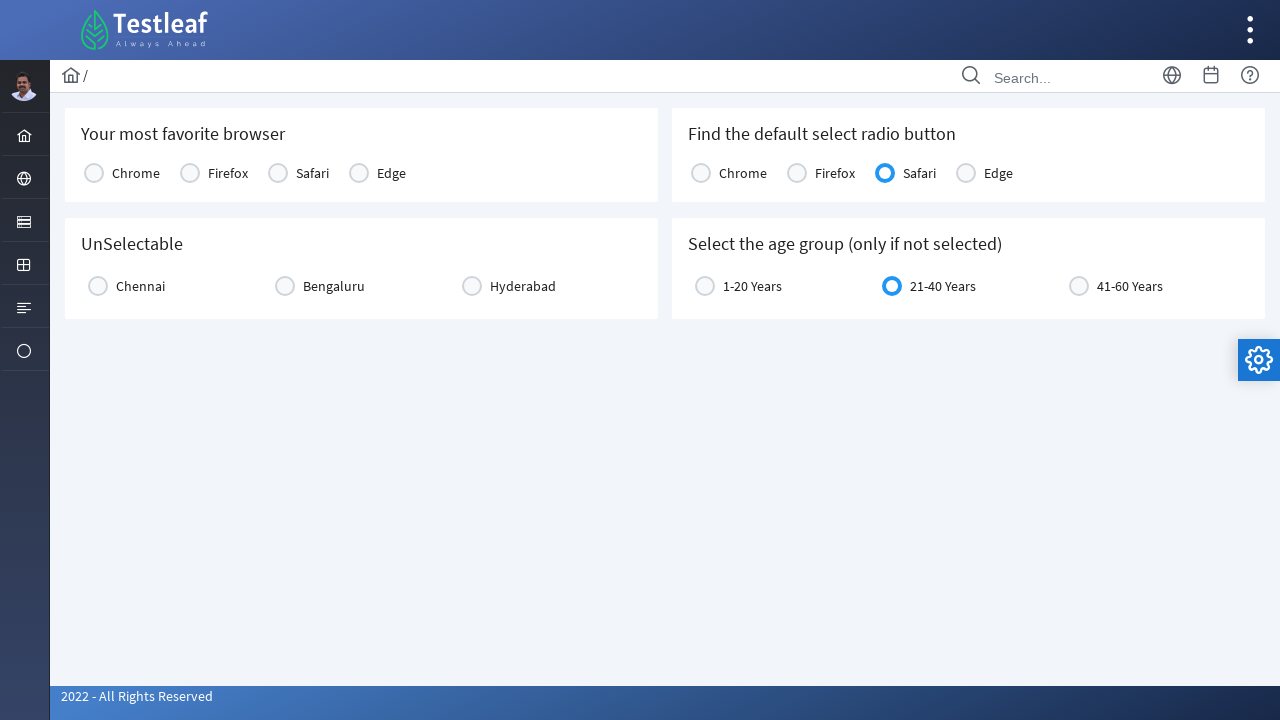

Clicked on 'Chrome' radio button at (136, 173) on xpath=//label[text()='Chrome']
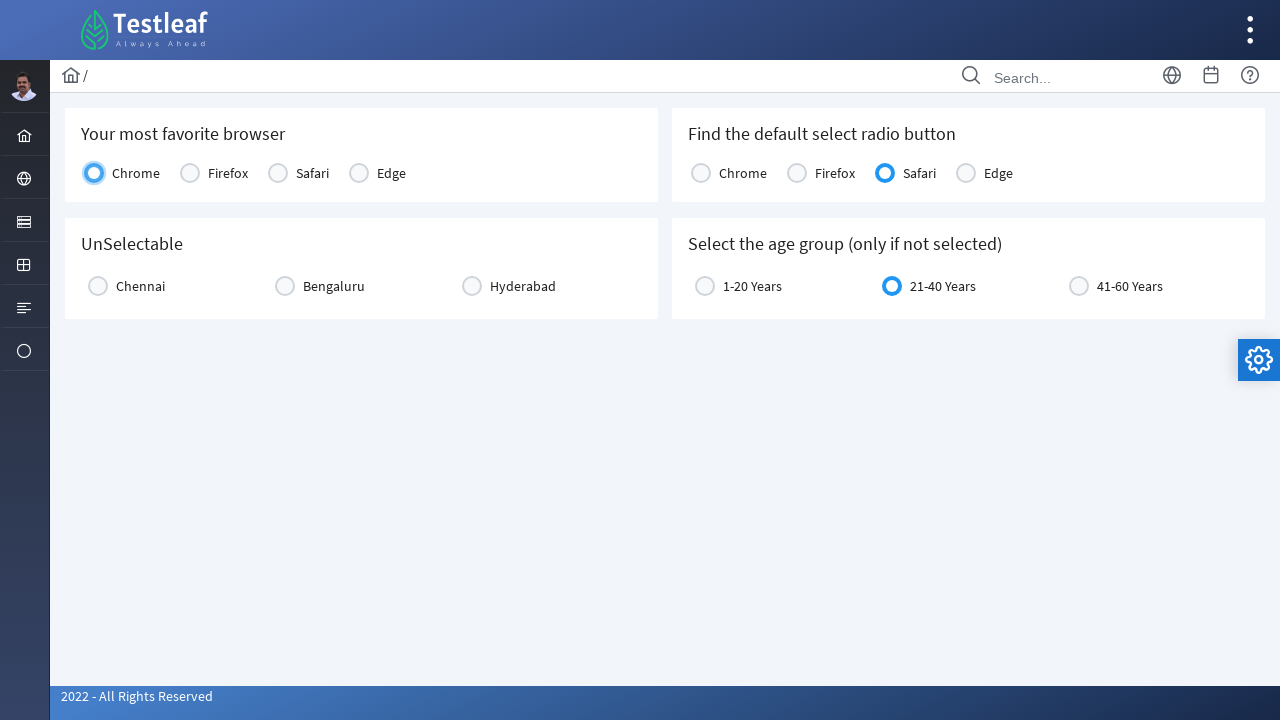

Verified 'Chennai' radio button exists
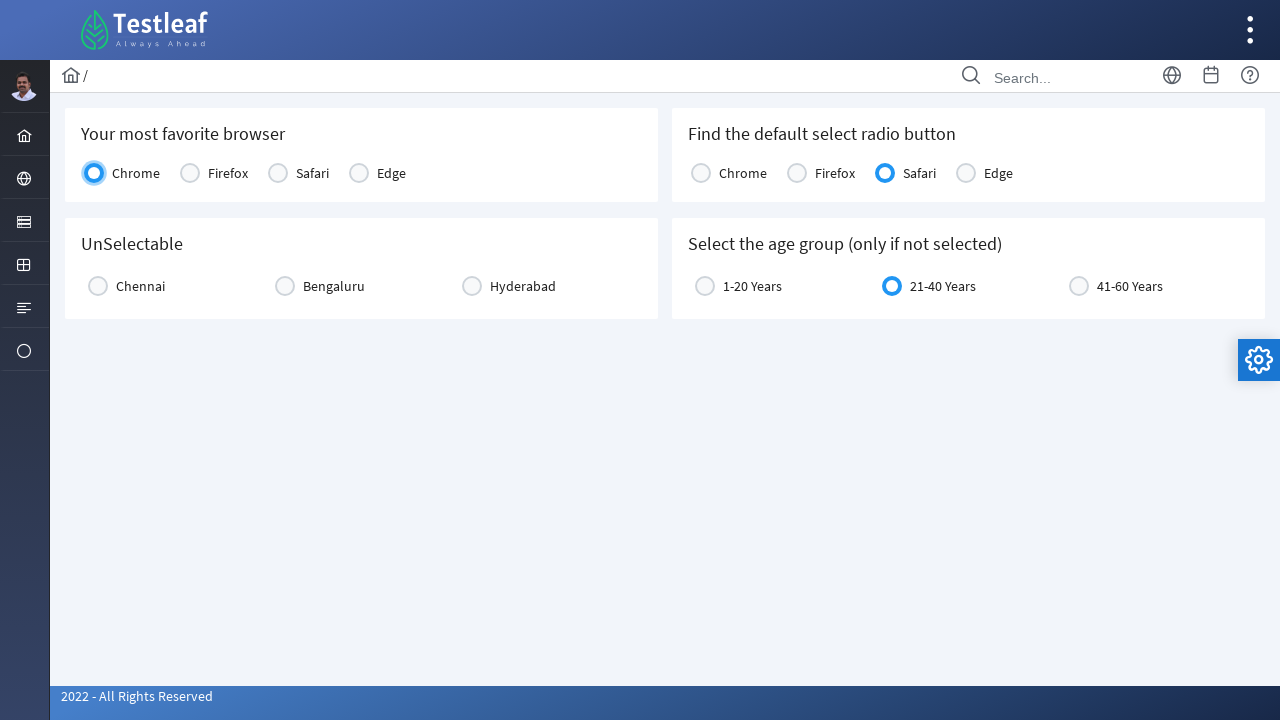

Verified second 'Safari' radio button is displayed
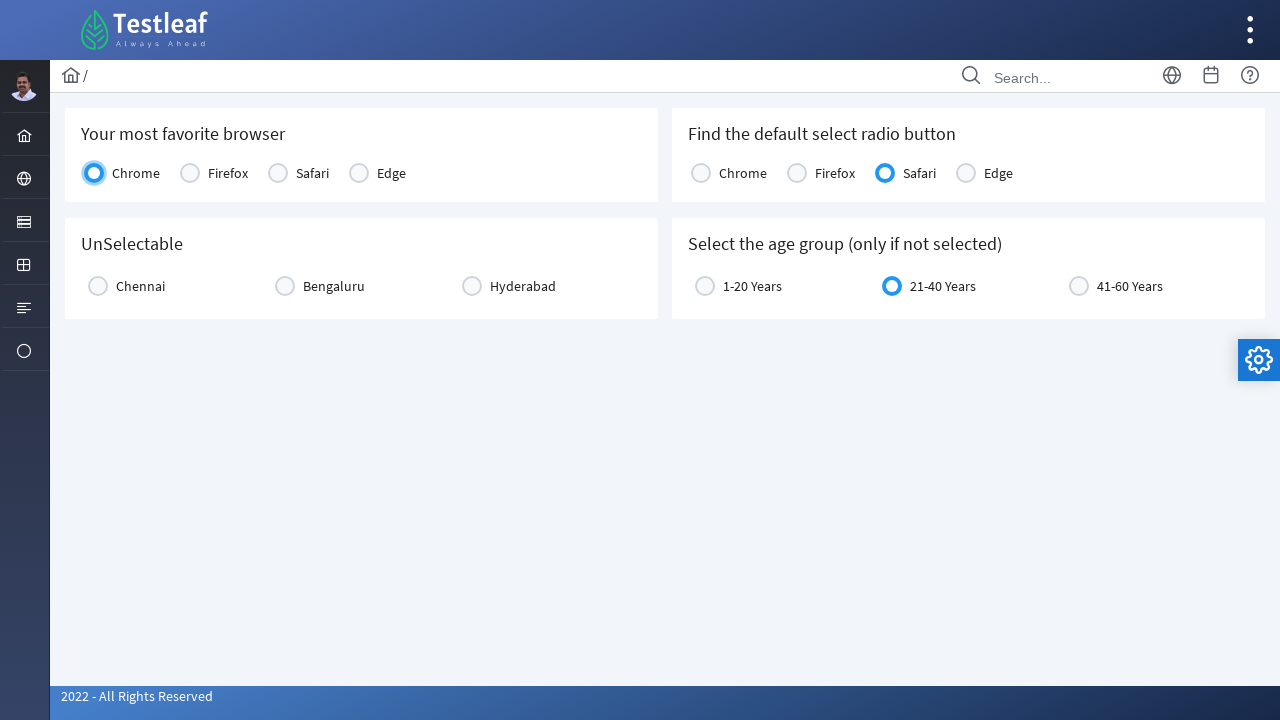

Verified '21-40 Years' radio button exists
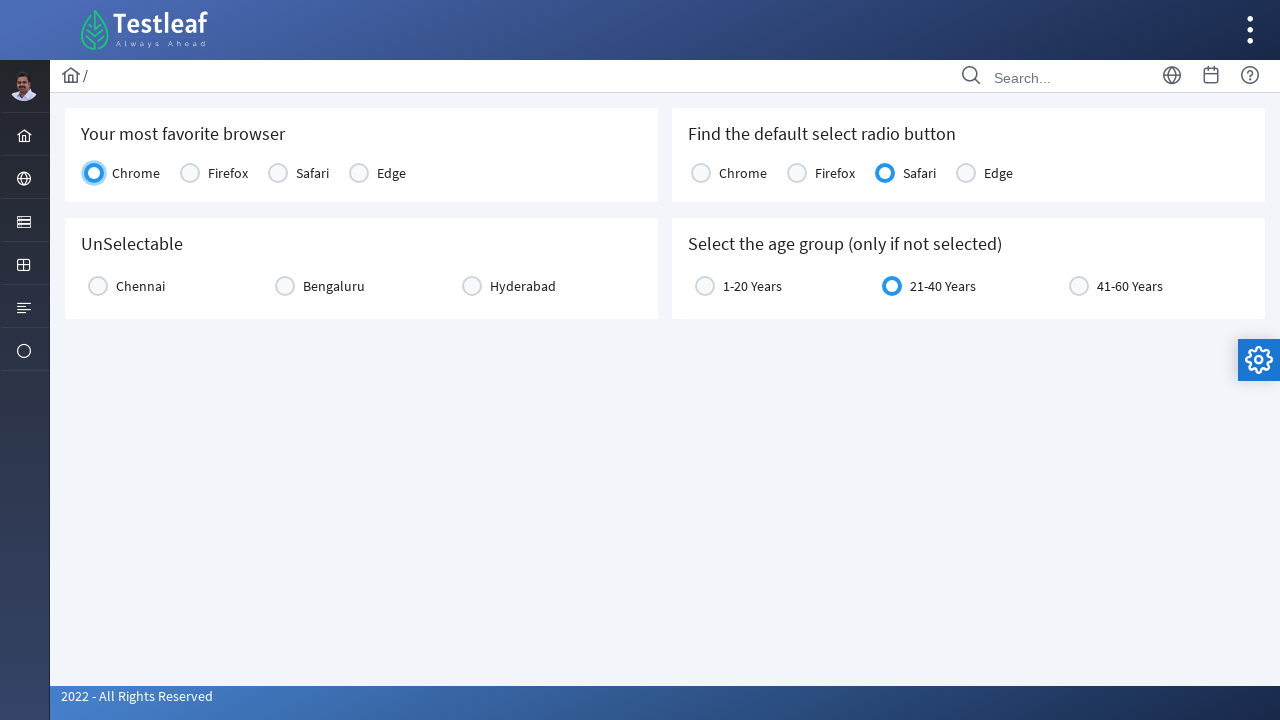

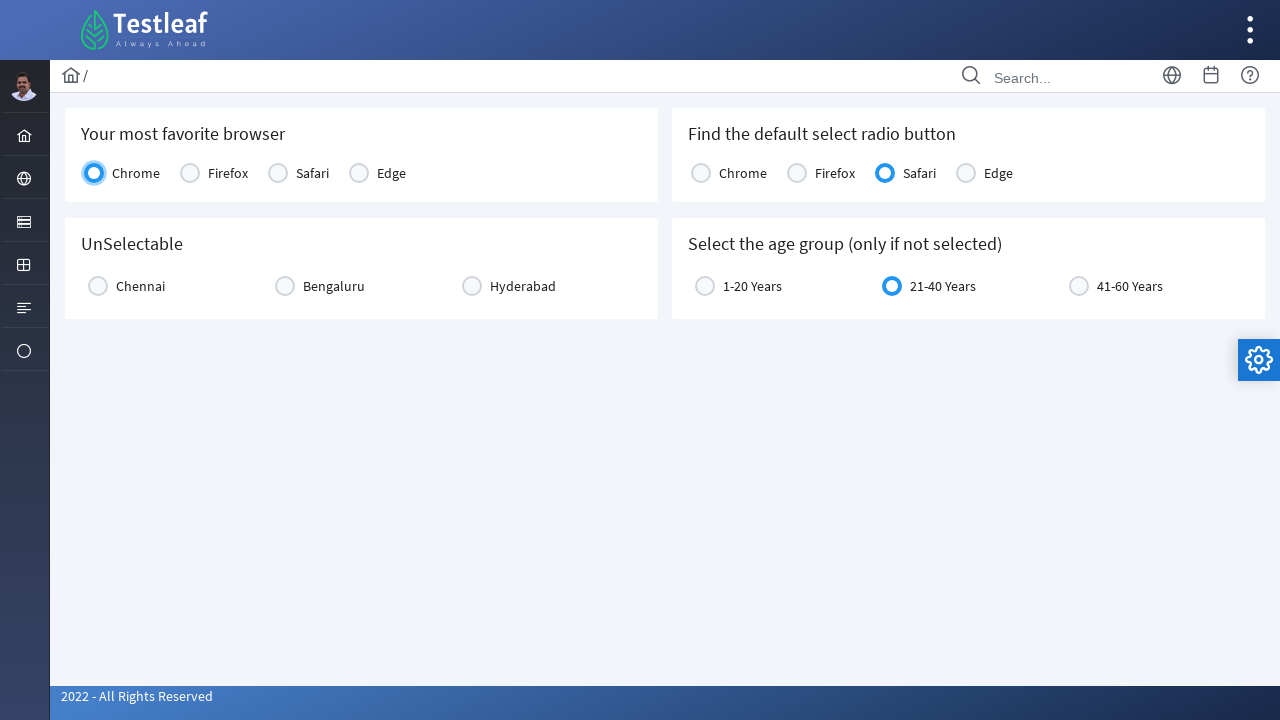